Tests drag and drop functionality by dragging box A to box B

Starting URL: https://crossbrowsertesting.github.io/drag-and-drop

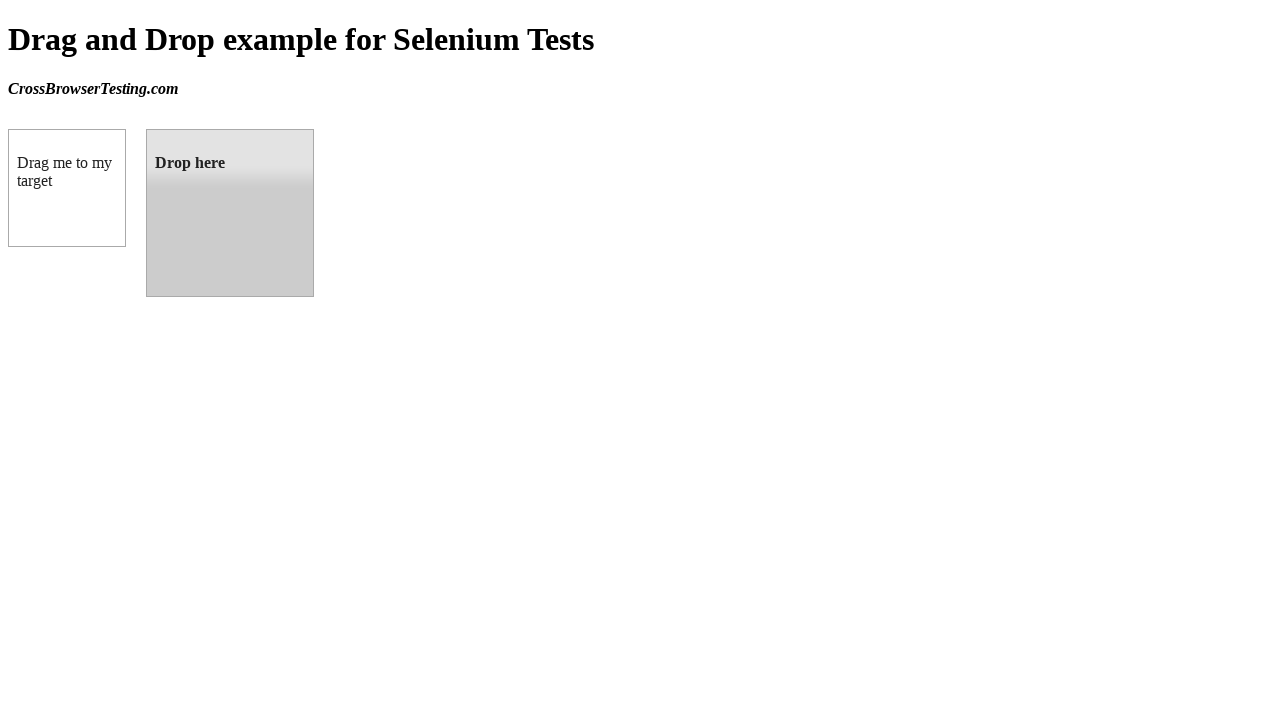

Waited for draggable element to be visible
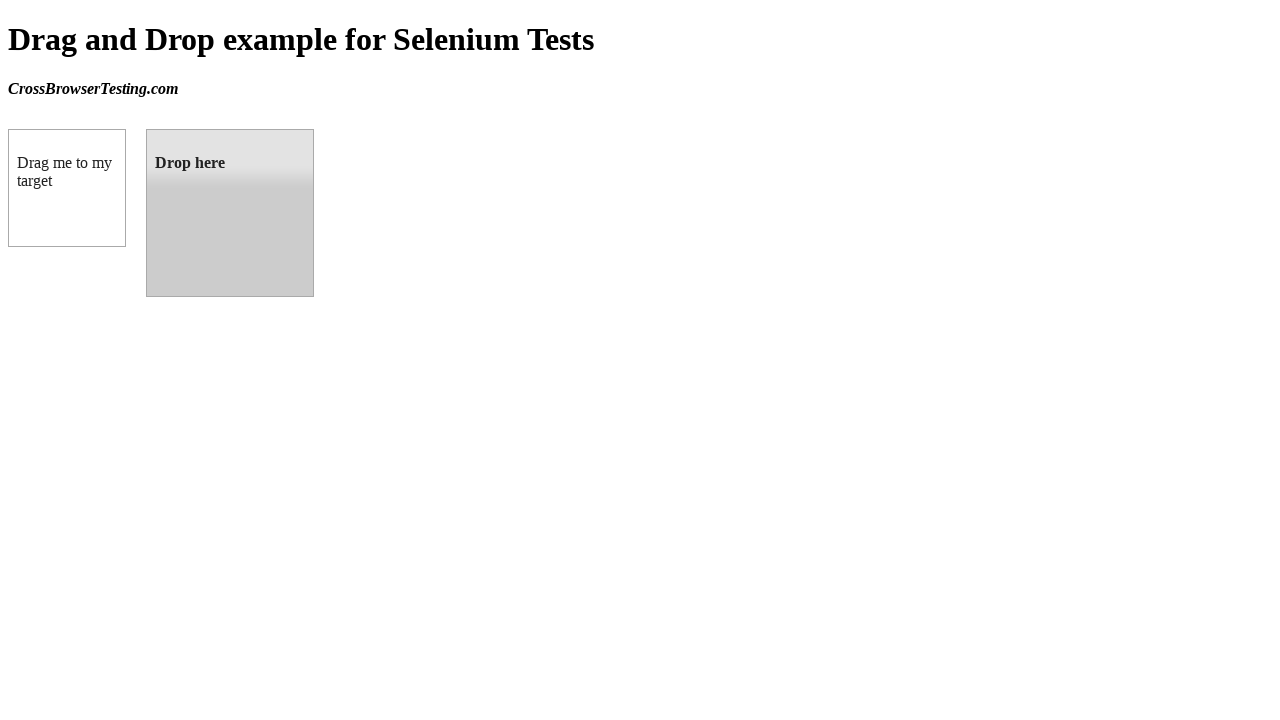

Waited for droppable element to be visible
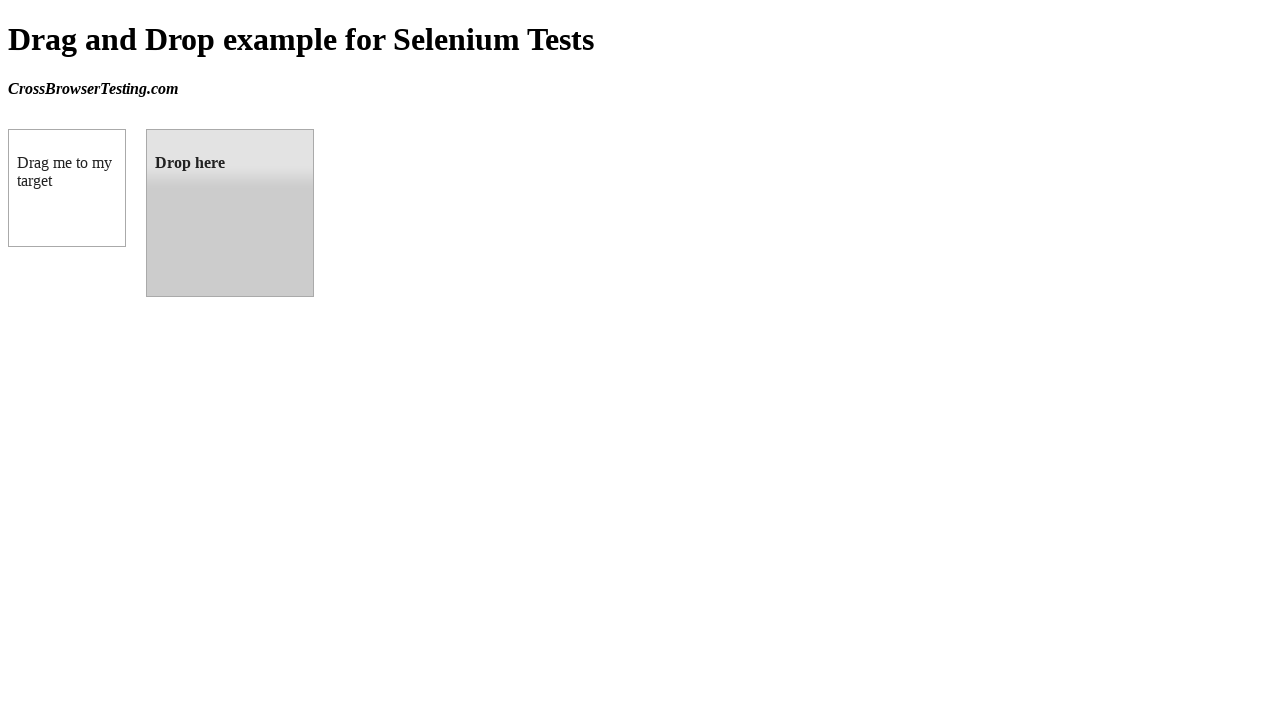

Located source element (box A)
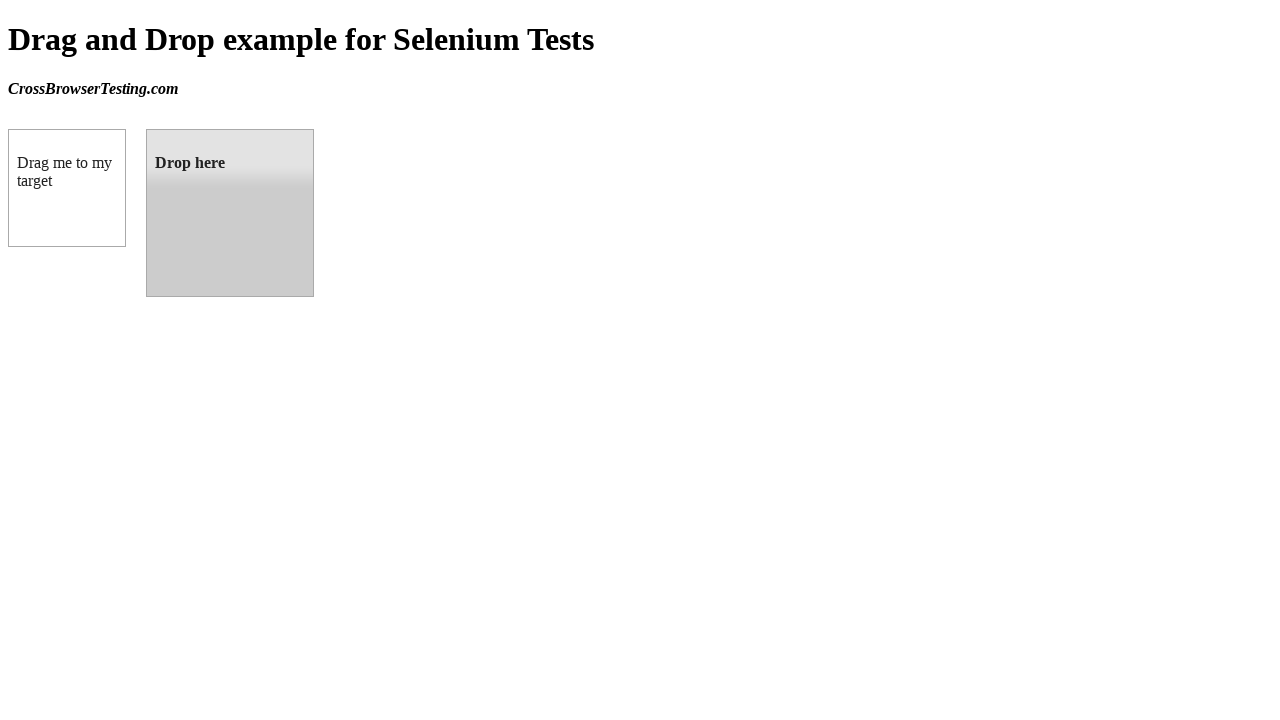

Located target element (box B)
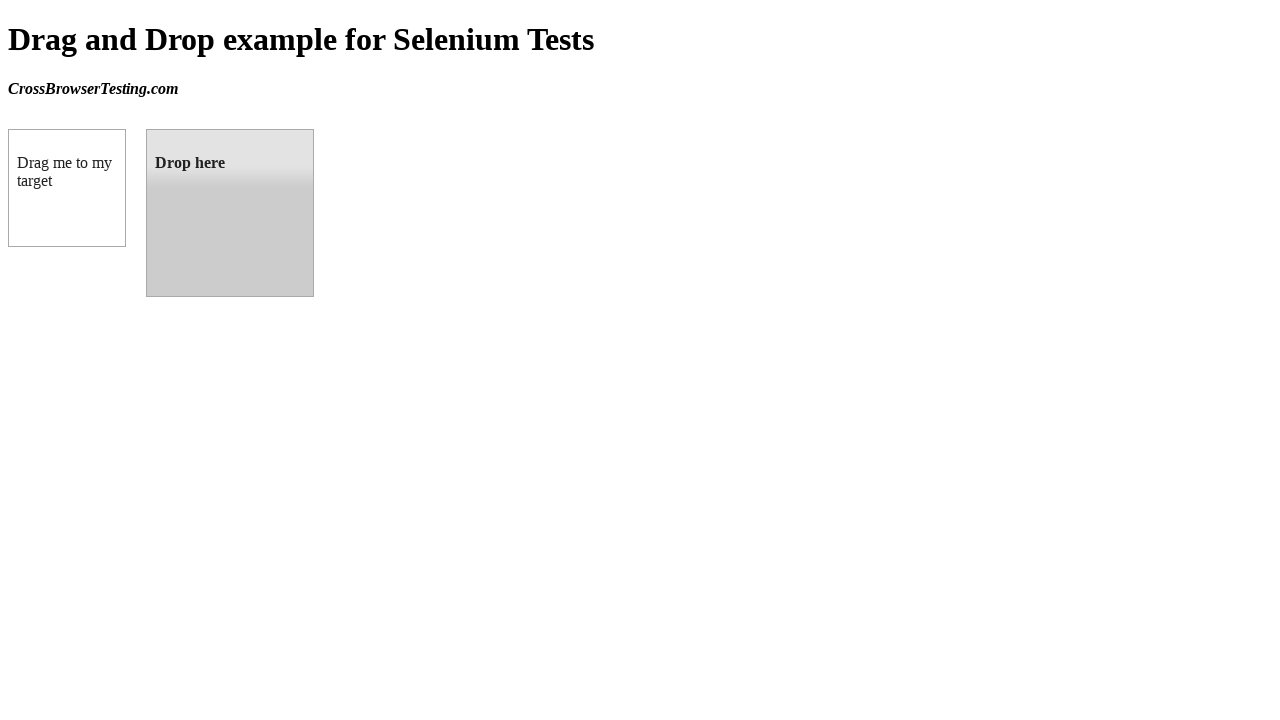

Dragged box A to box B successfully at (230, 213)
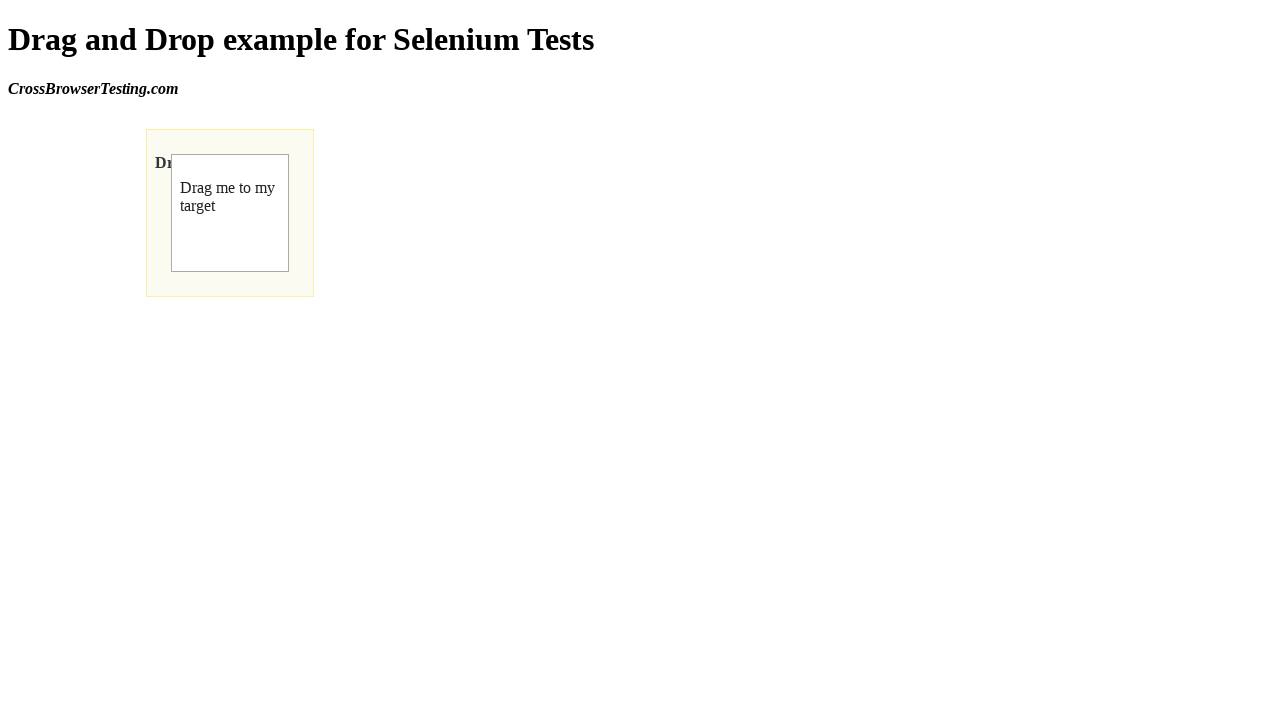

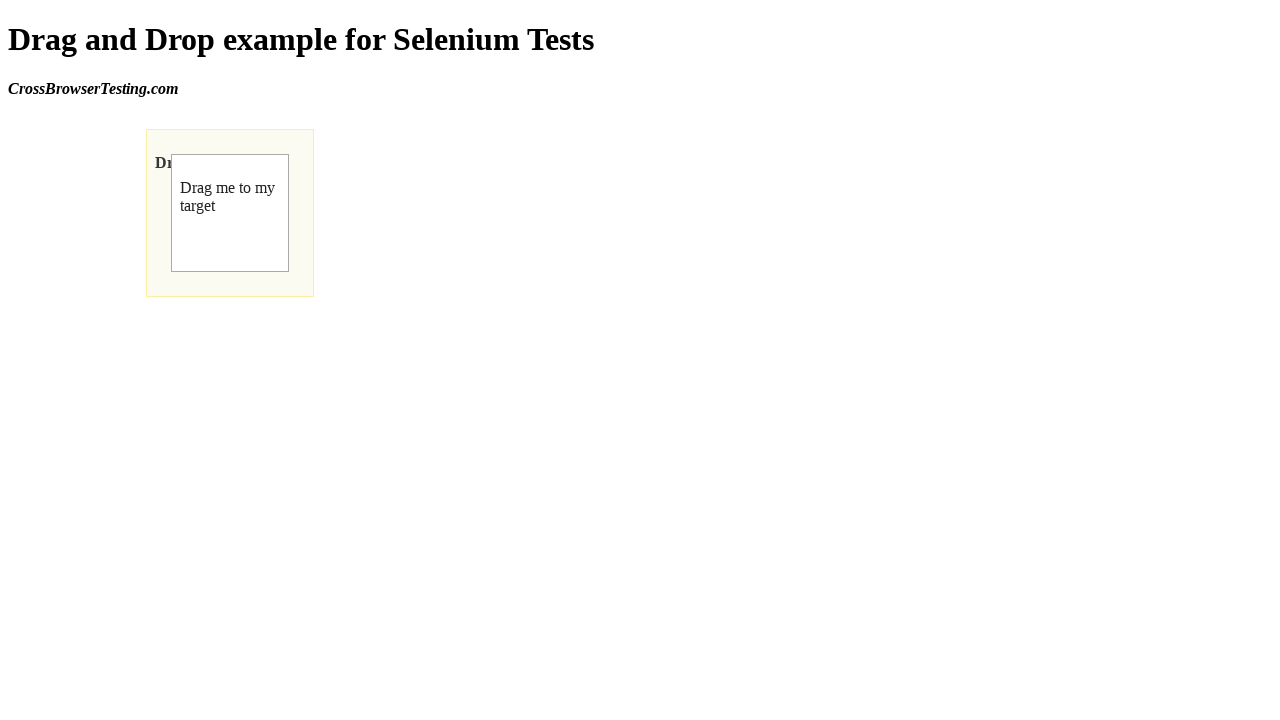